Opens a shopping website and verifies the page title contains "Cute Garment Shop"

Starting URL: https://1preeti6.github.io/Shopping_Website/

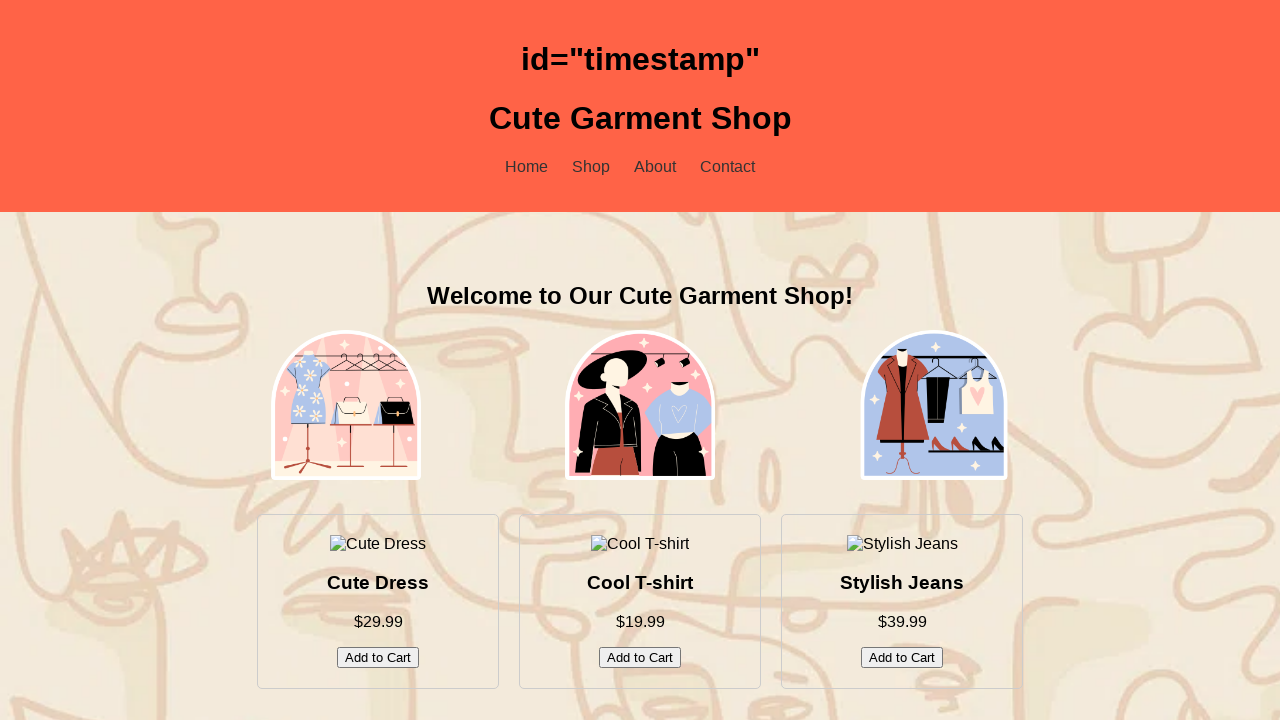

Navigated to Cute Garment Shop website
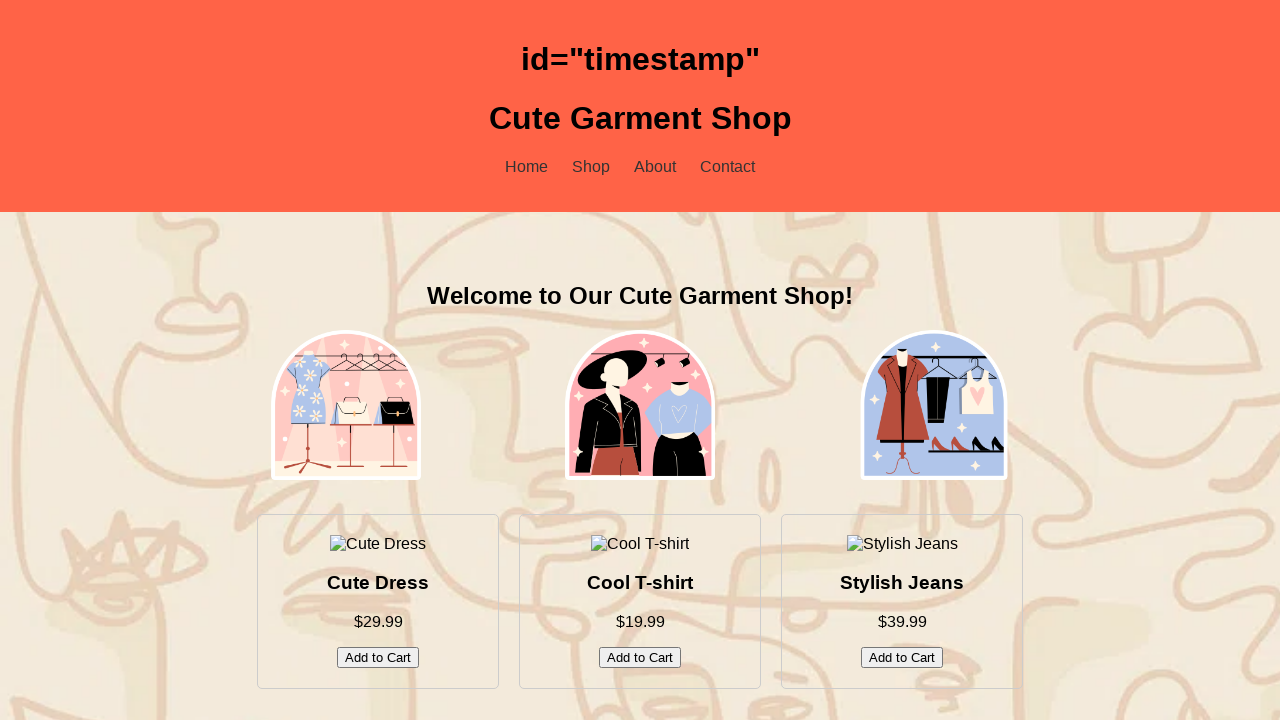

Page fully loaded (domcontentloaded state)
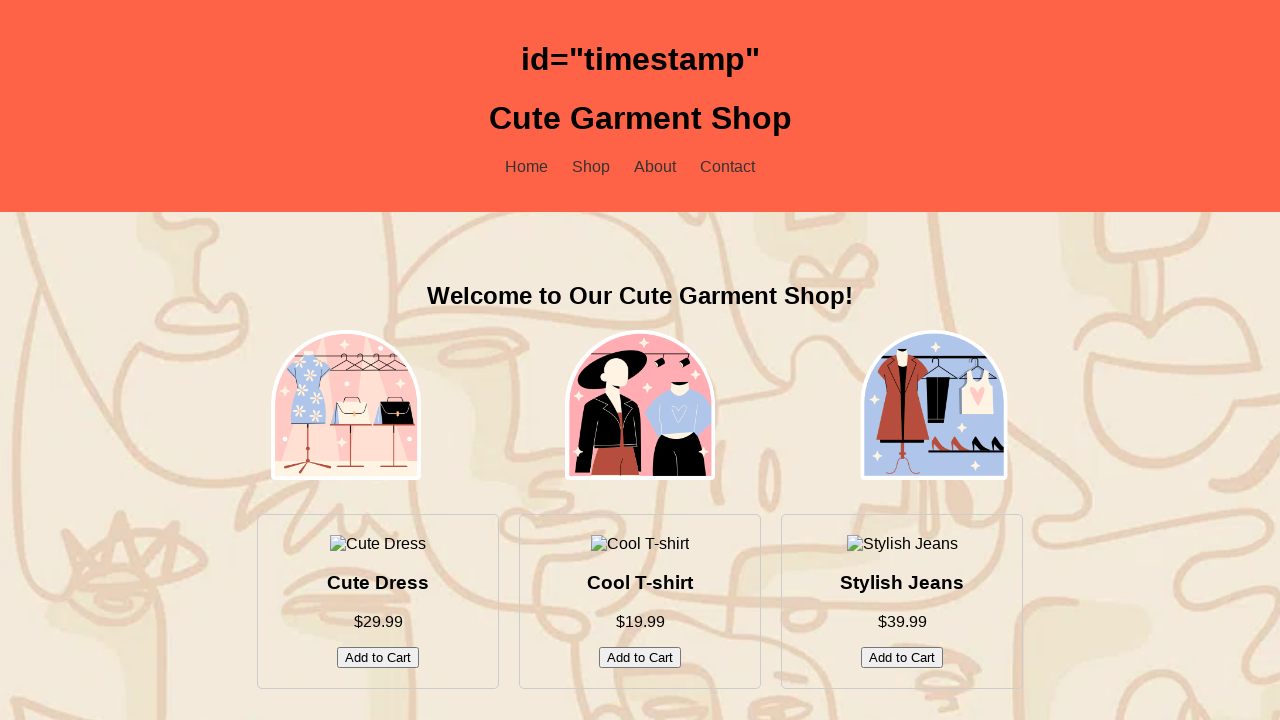

Verified page title contains 'Cute Garment Shop'
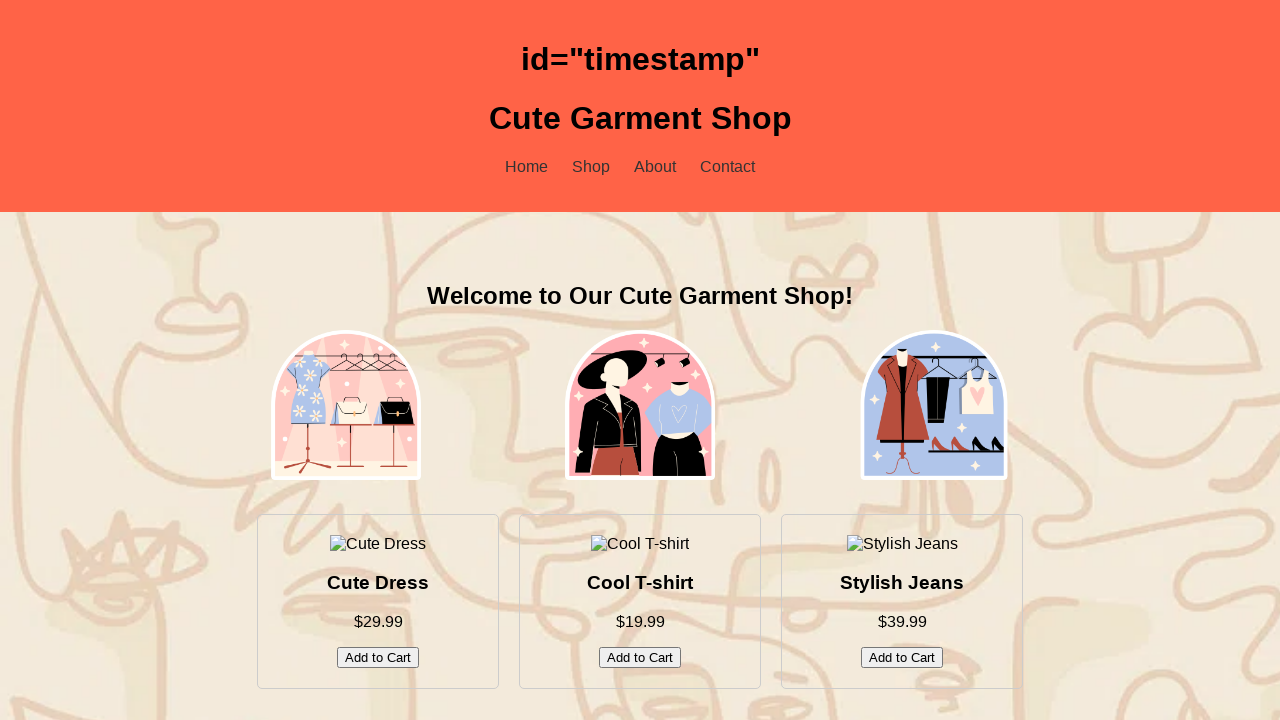

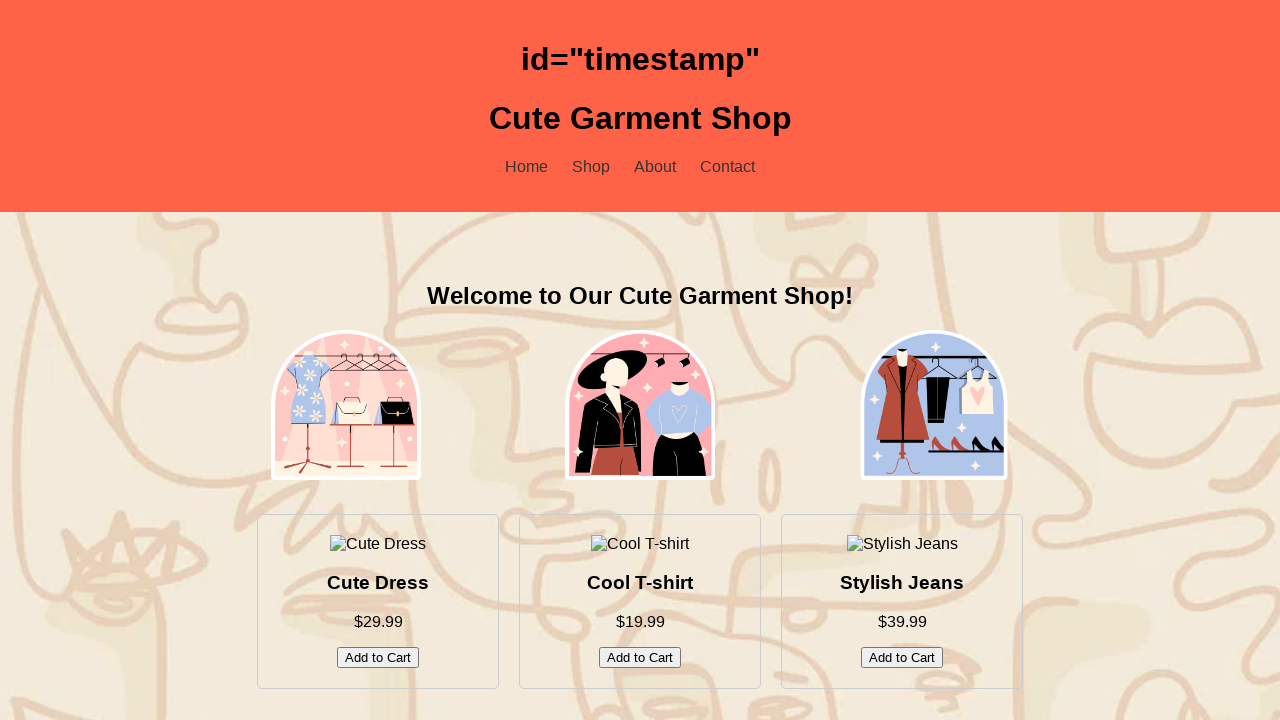